Tests JavaScript confirmation alert handling by clicking a button to trigger the alert, accepting it, and verifying the result message displays correctly on the page.

Starting URL: http://the-internet.herokuapp.com/javascript_alerts

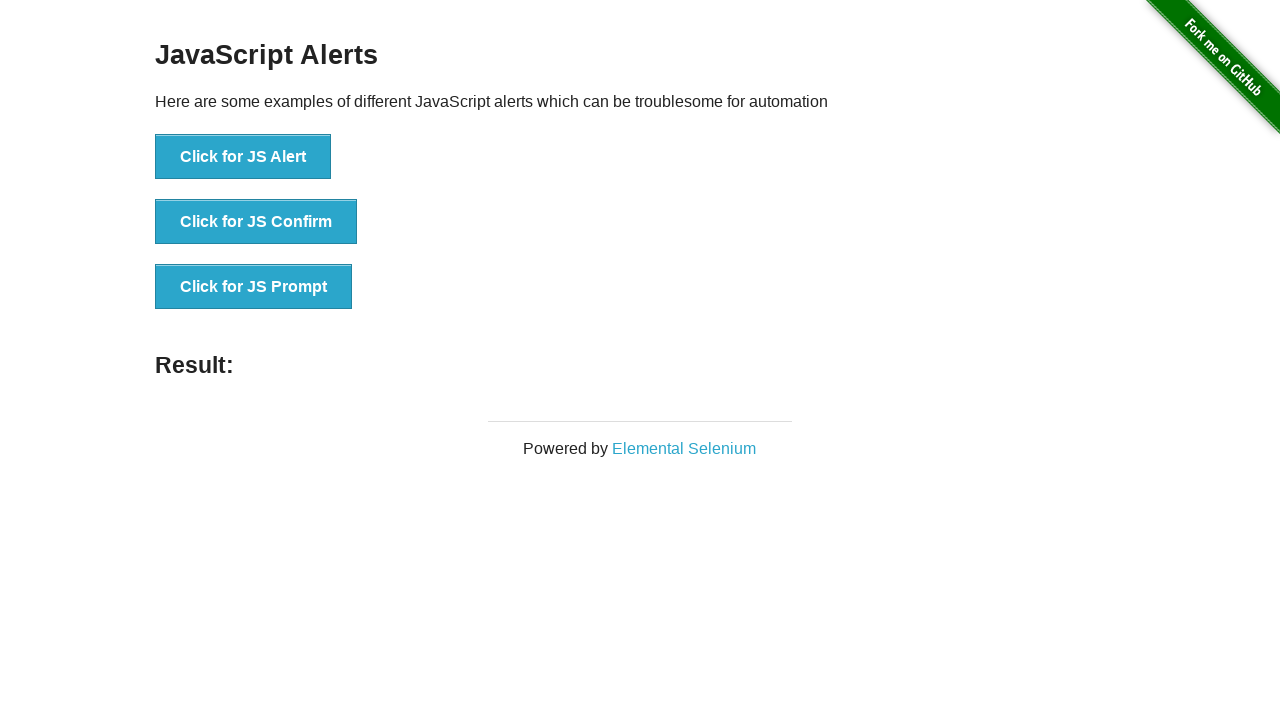

Set up dialog handler to accept confirmation alerts
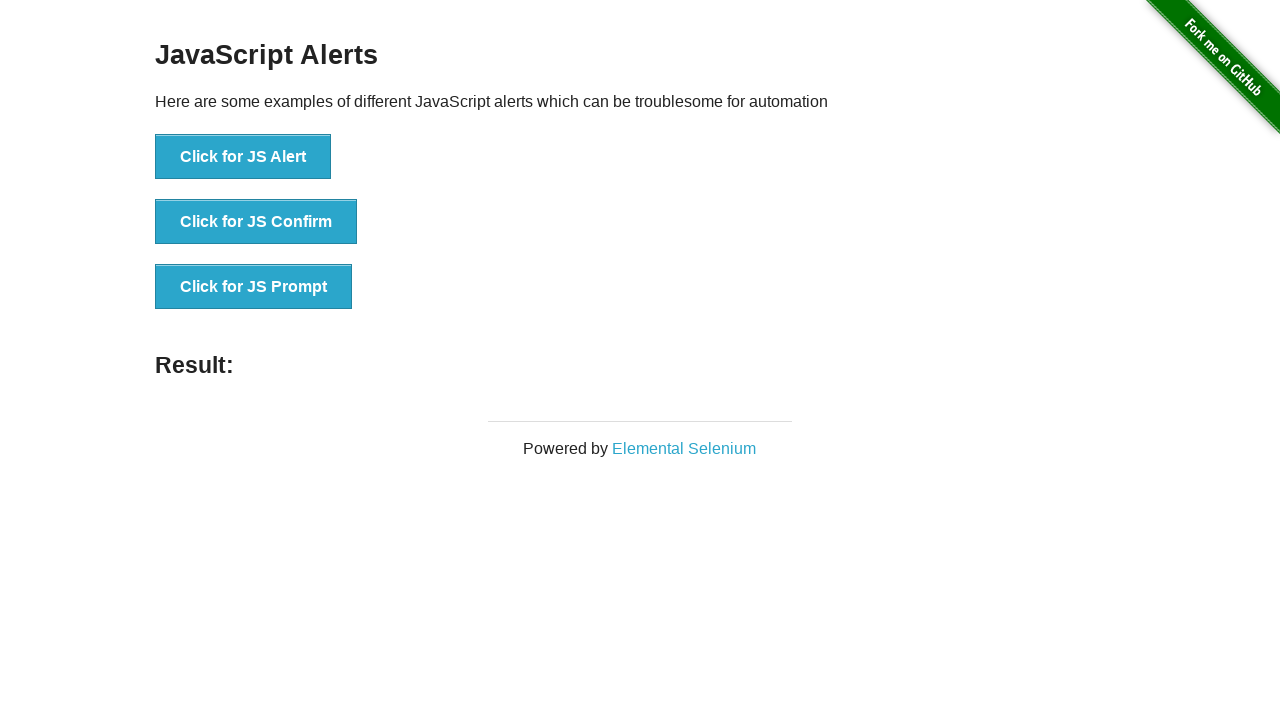

Clicked the confirmation alert button at (256, 222) on button >> nth=1
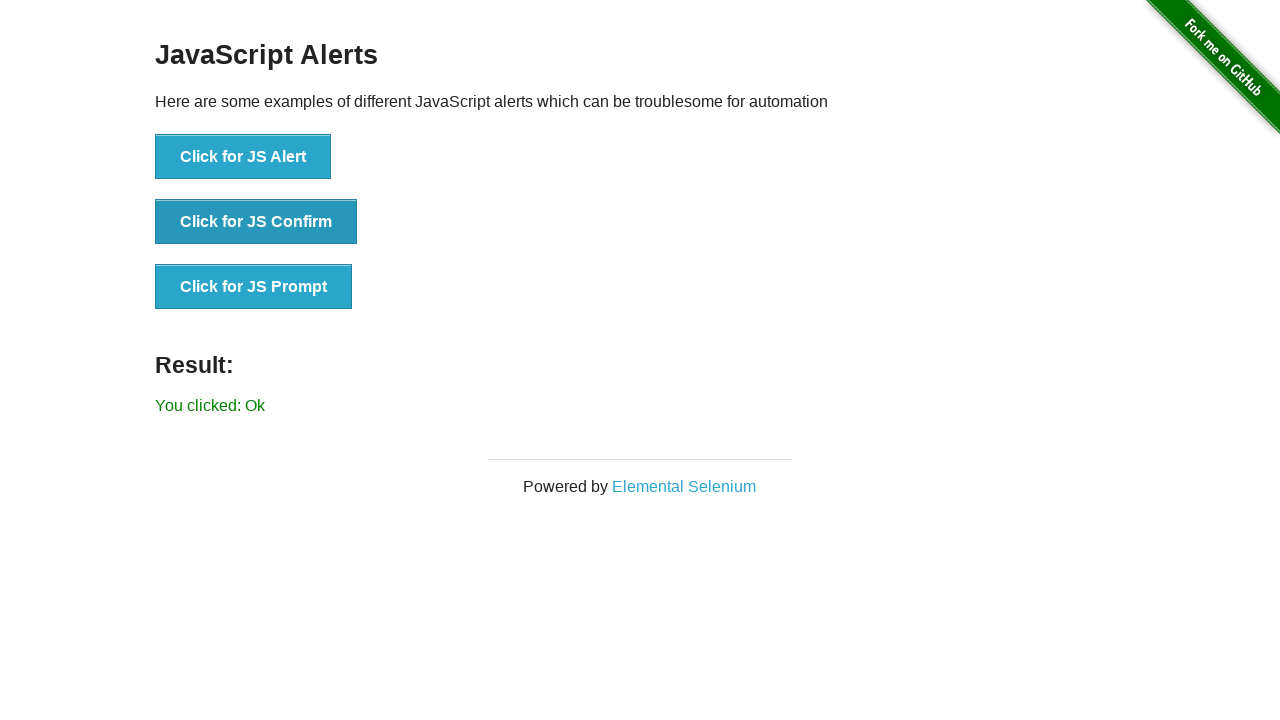

Result message displayed after accepting confirmation alert
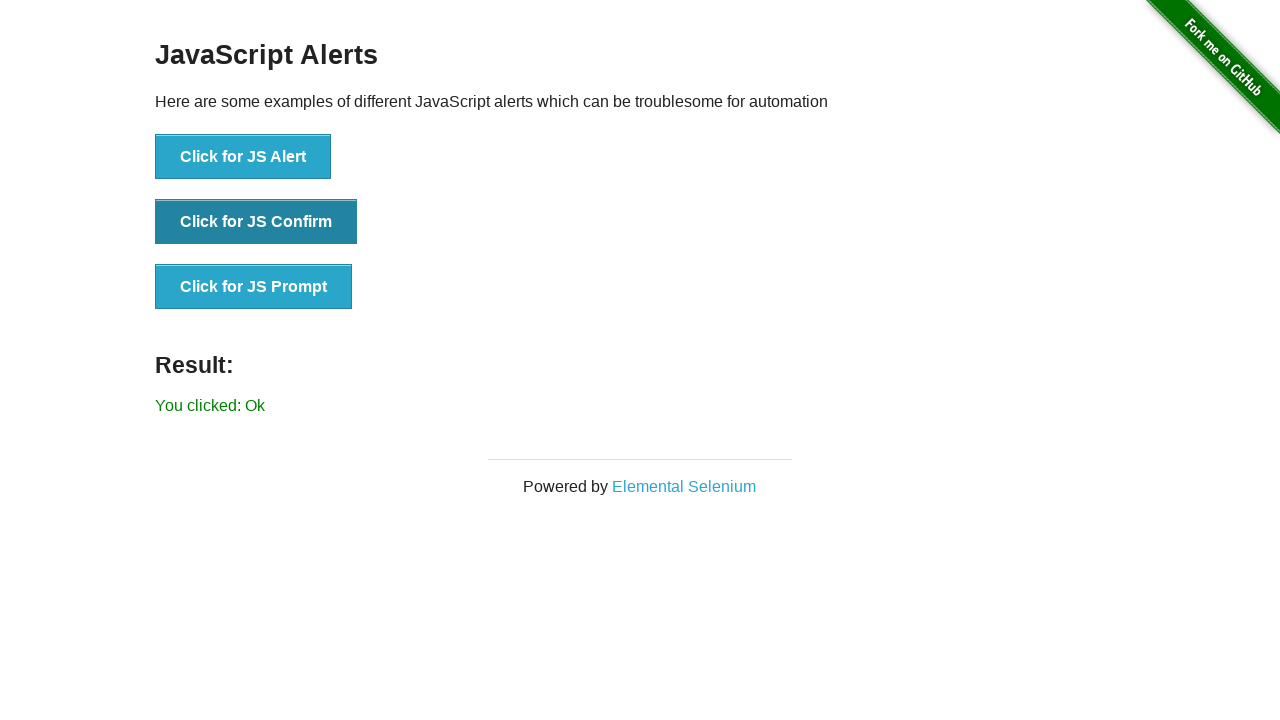

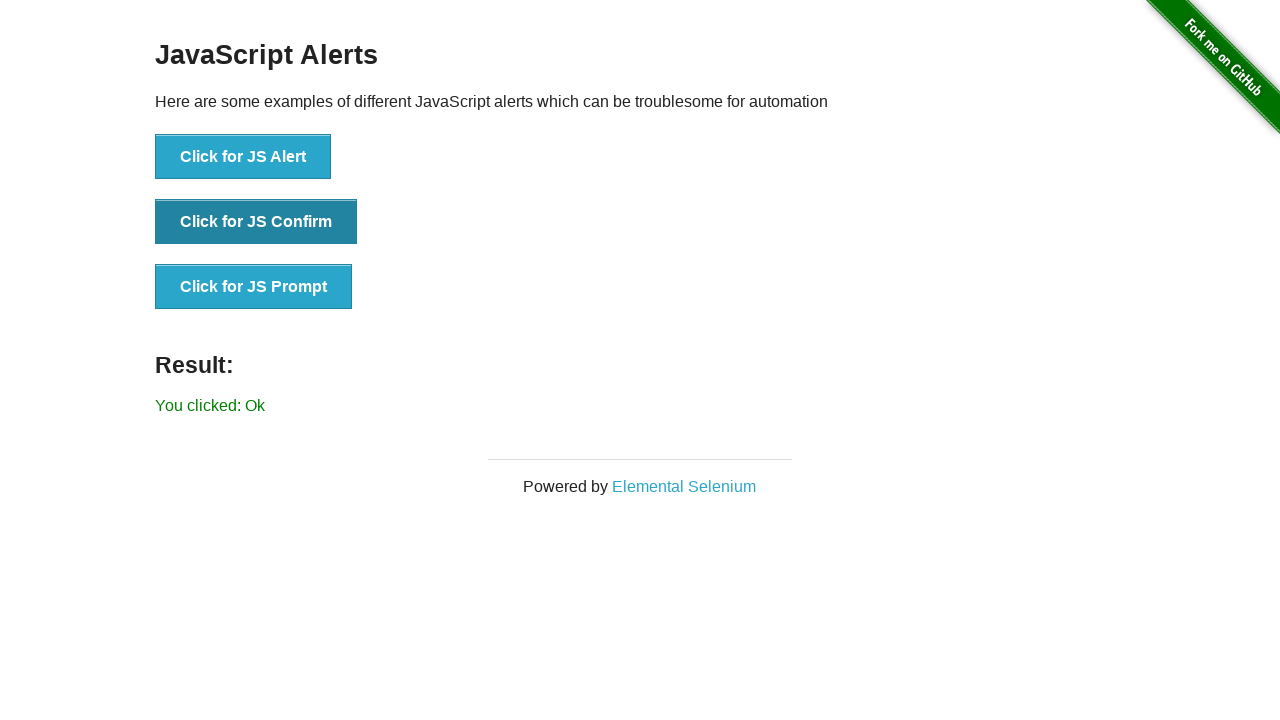